Tests the car form submission by filling all fields (nome, ano, potencia, preco, fabricante) and clicking submit

Starting URL: https://carros-crud.vercel.app/

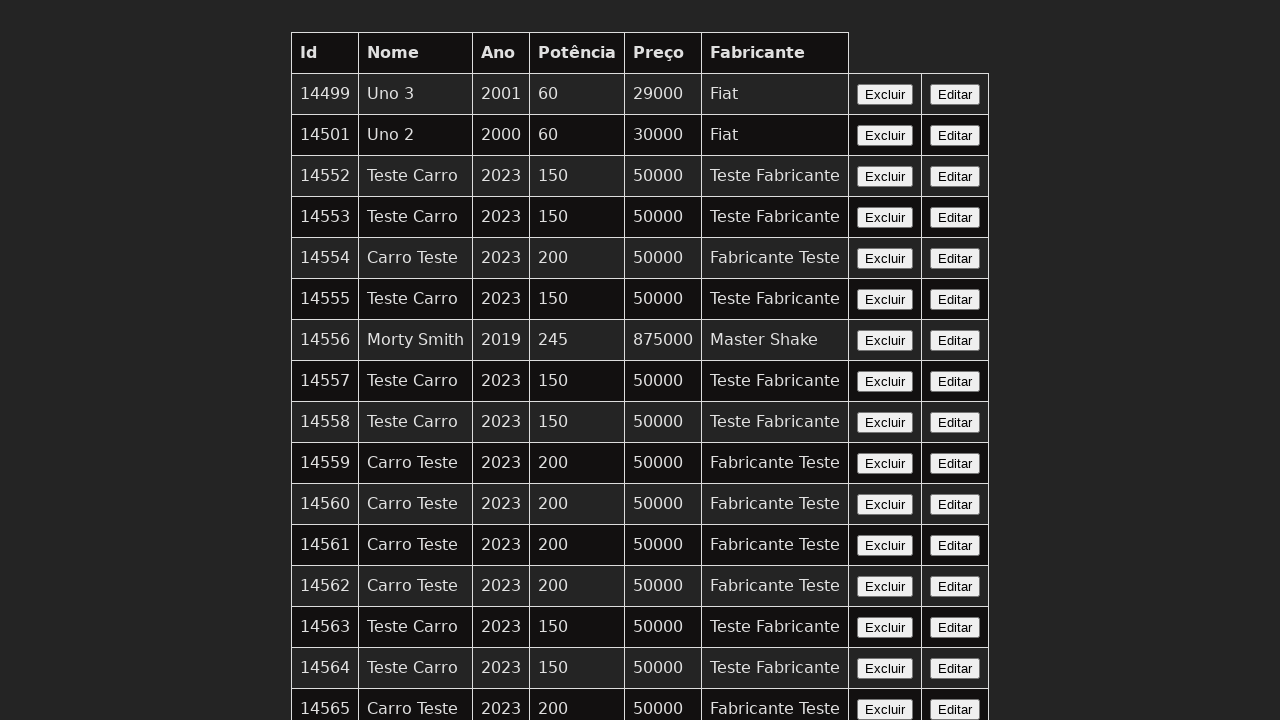

Waited for nome field to be visible
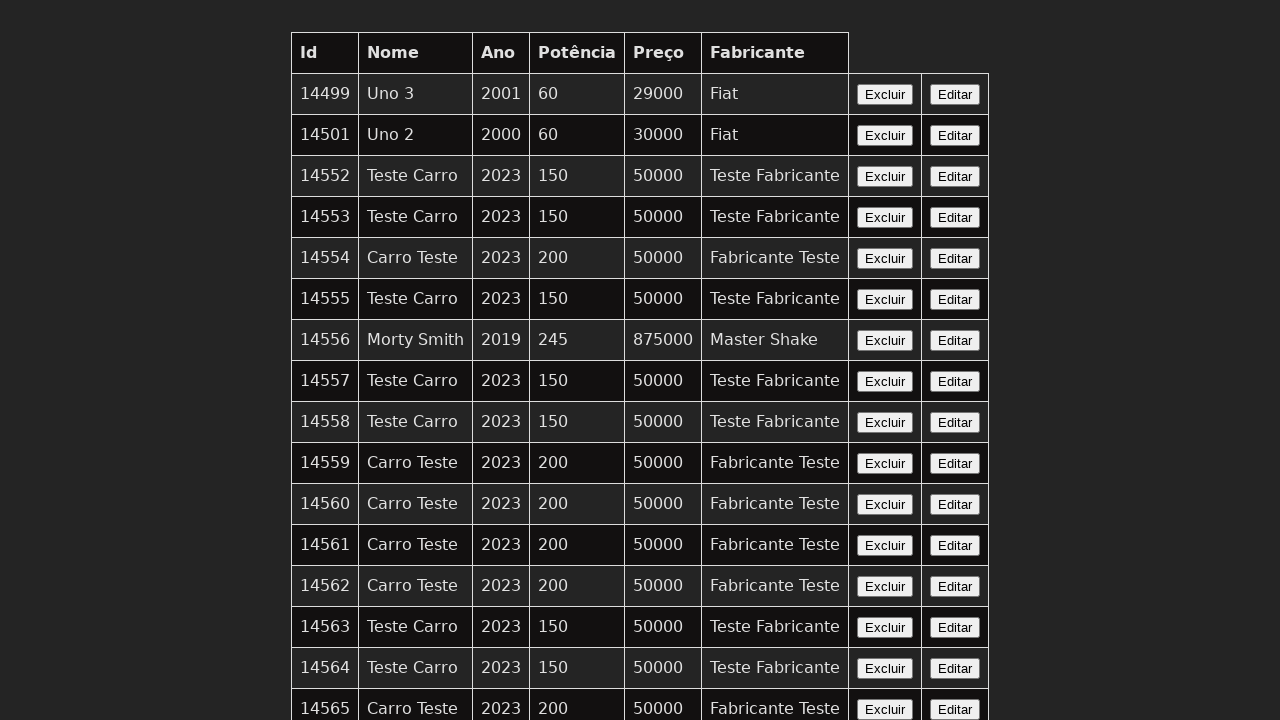

Filled nome field with 'Teste Carro' on input[name='nome']
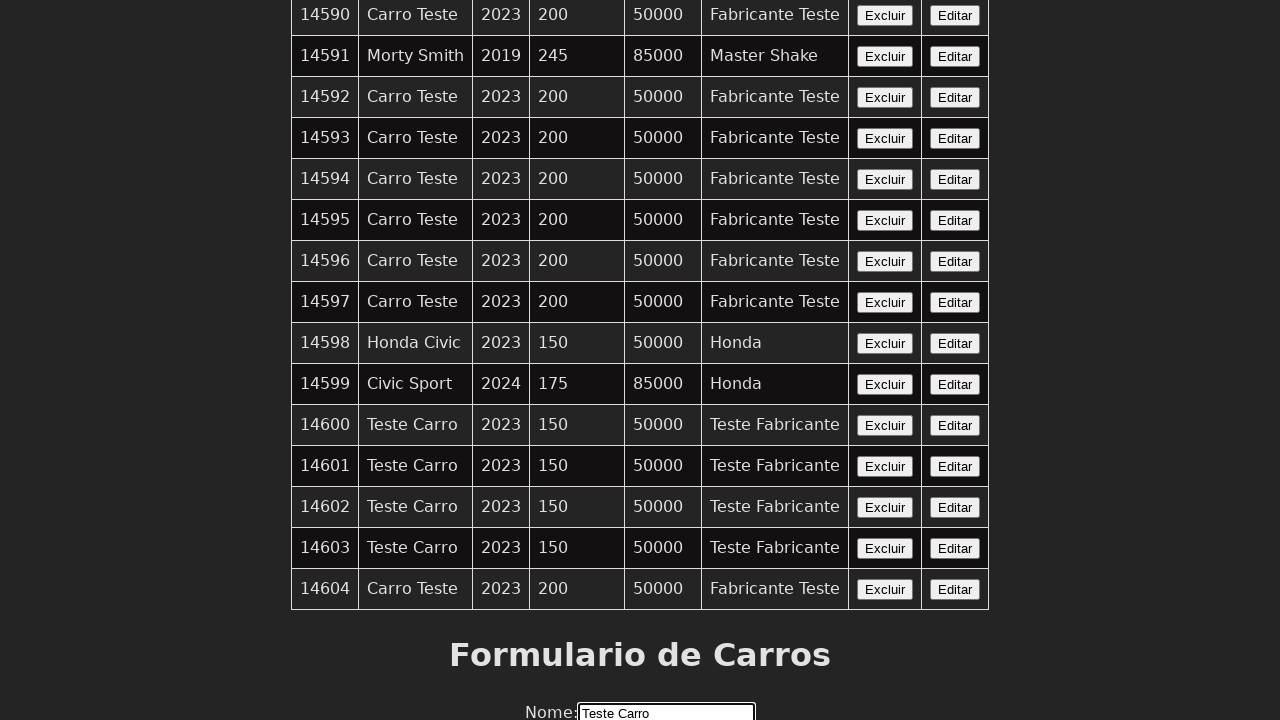

Filled ano field with '2023' on input[name='ano']
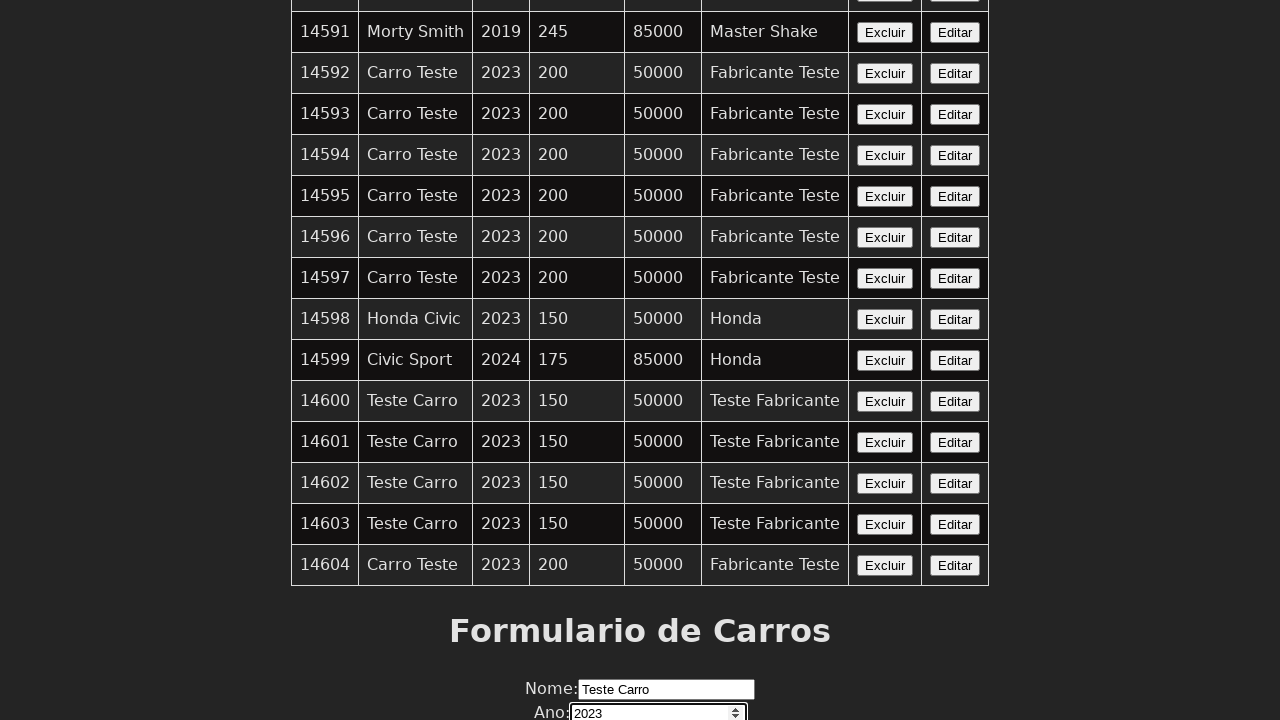

Filled potencia field with '150' on input[name='potencia']
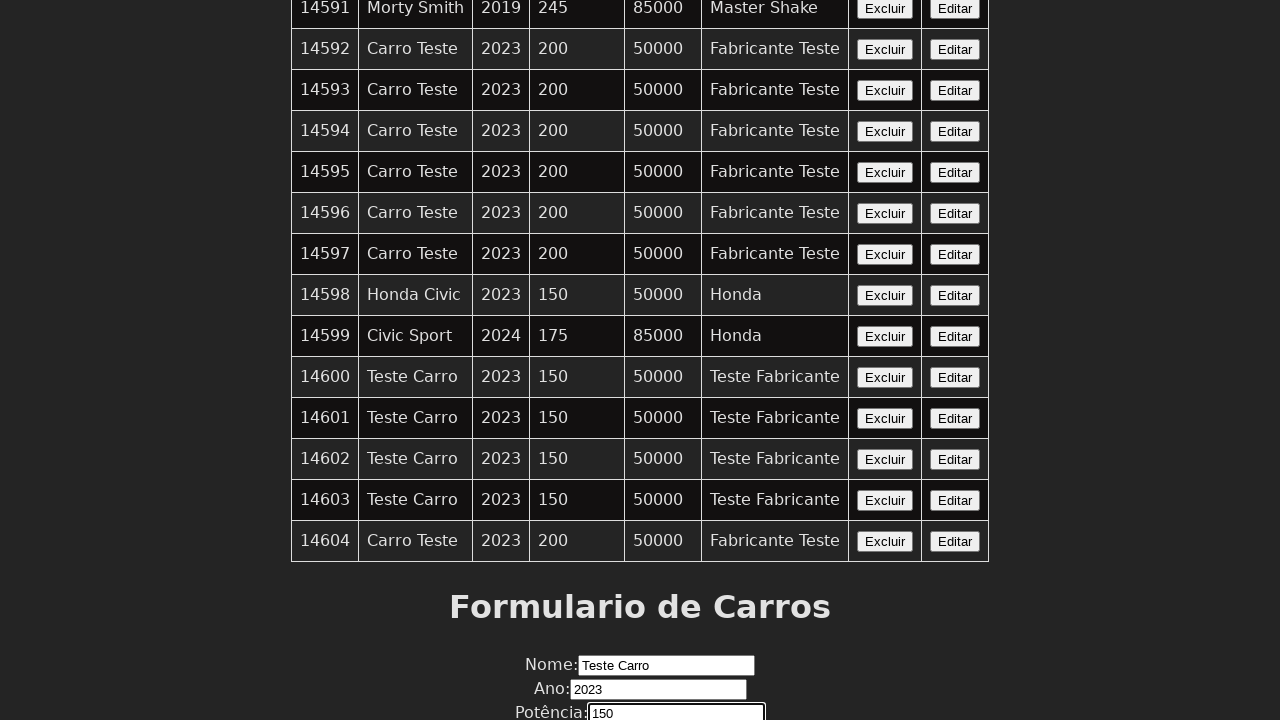

Filled preco field with '50000' on input[name='preco']
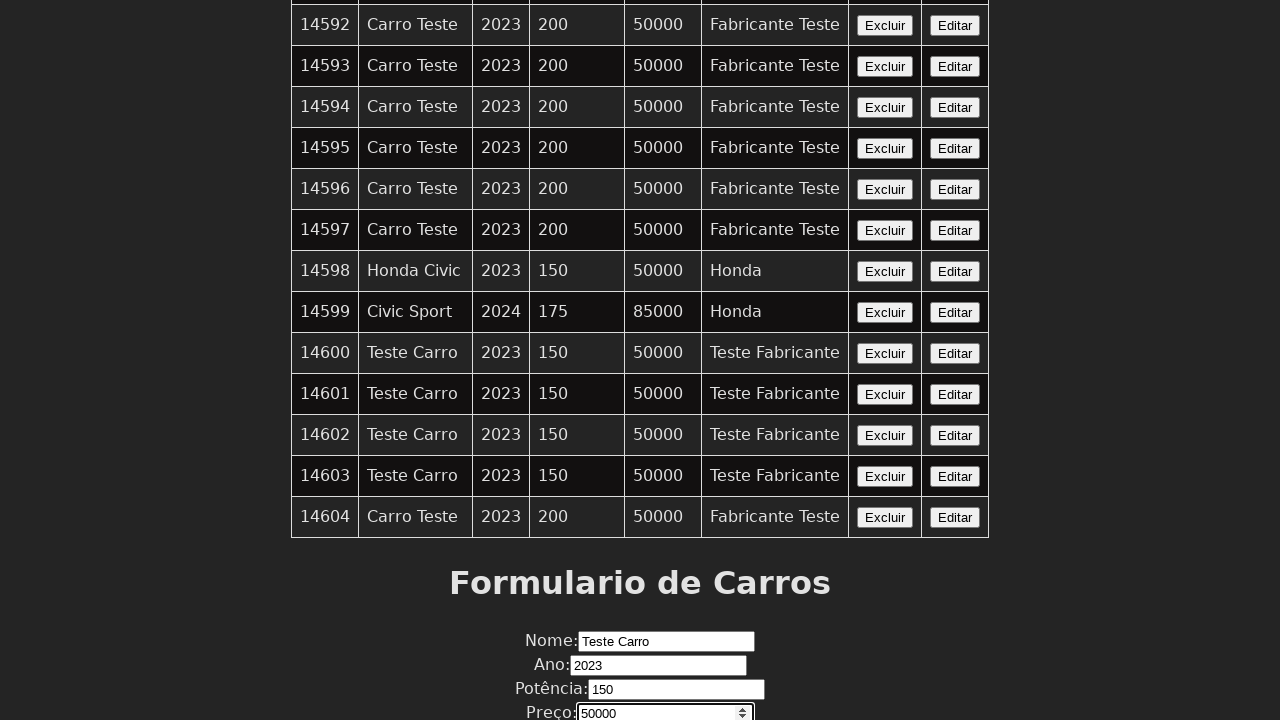

Filled fabricante field with 'Teste Fabricante' on input[name='fabricante']
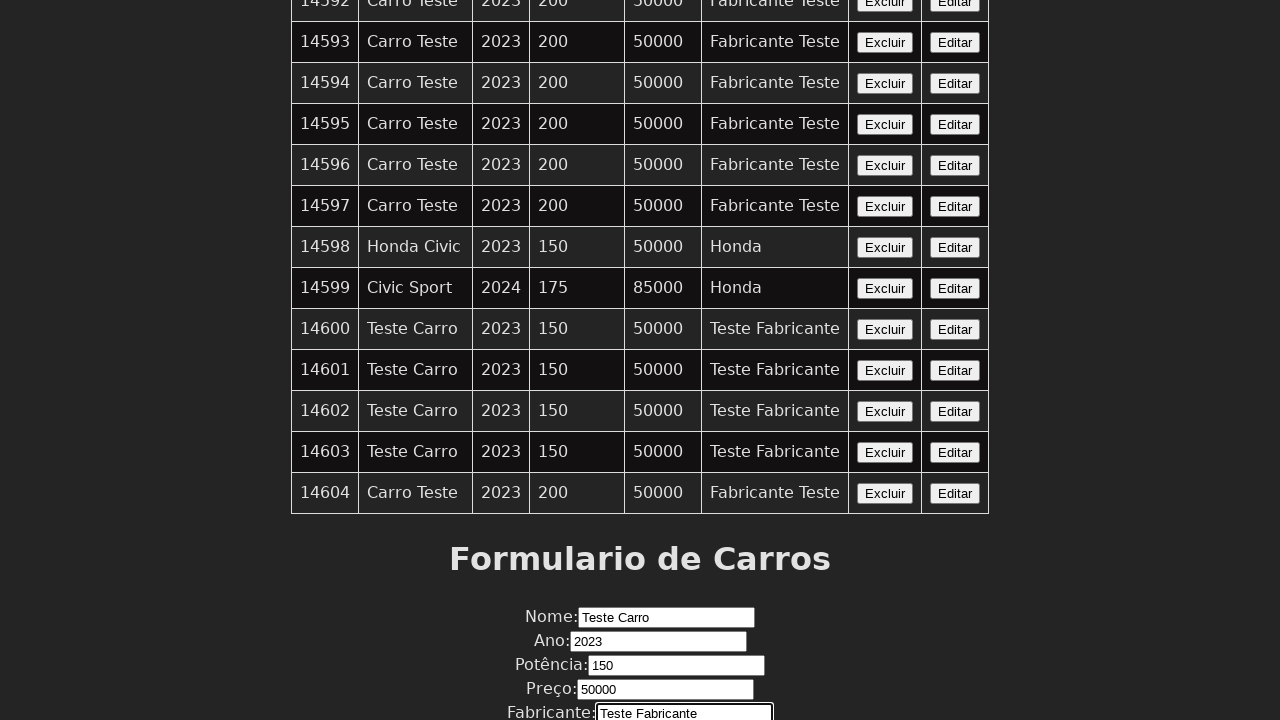

Clicked Enviar button to submit car form at (640, 676) on xpath=//button[contains(text(),'Enviar')]
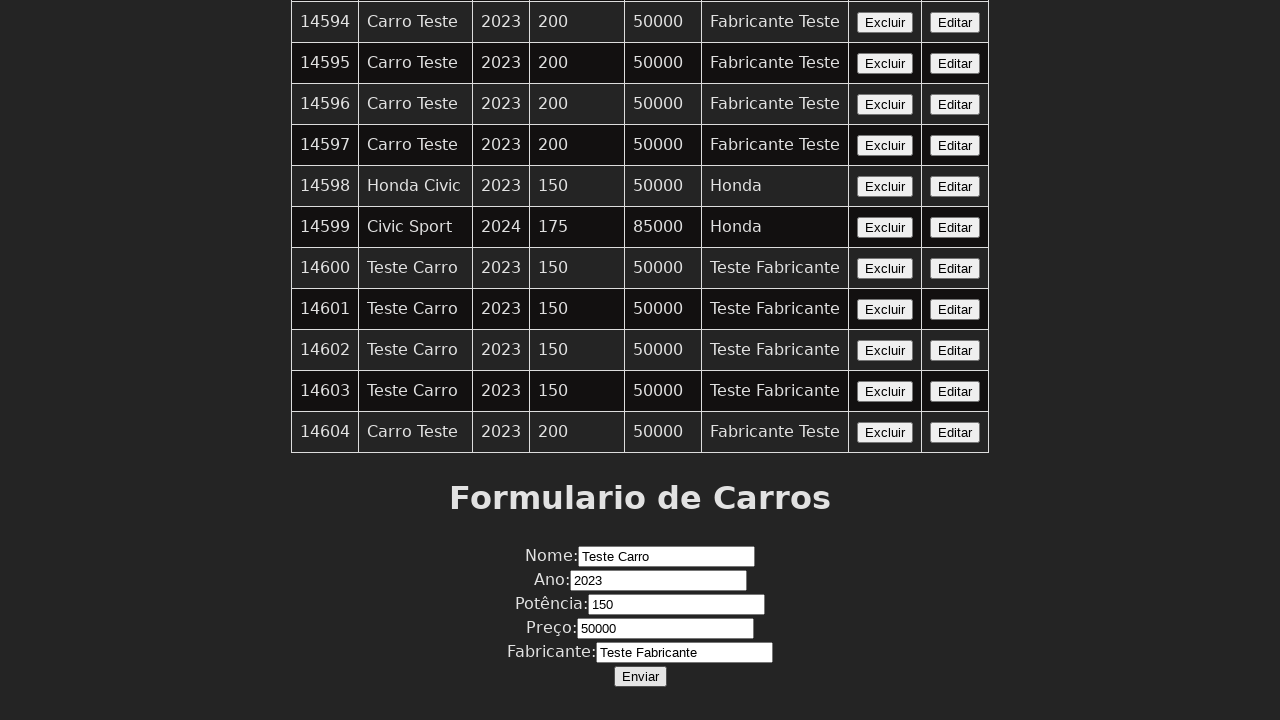

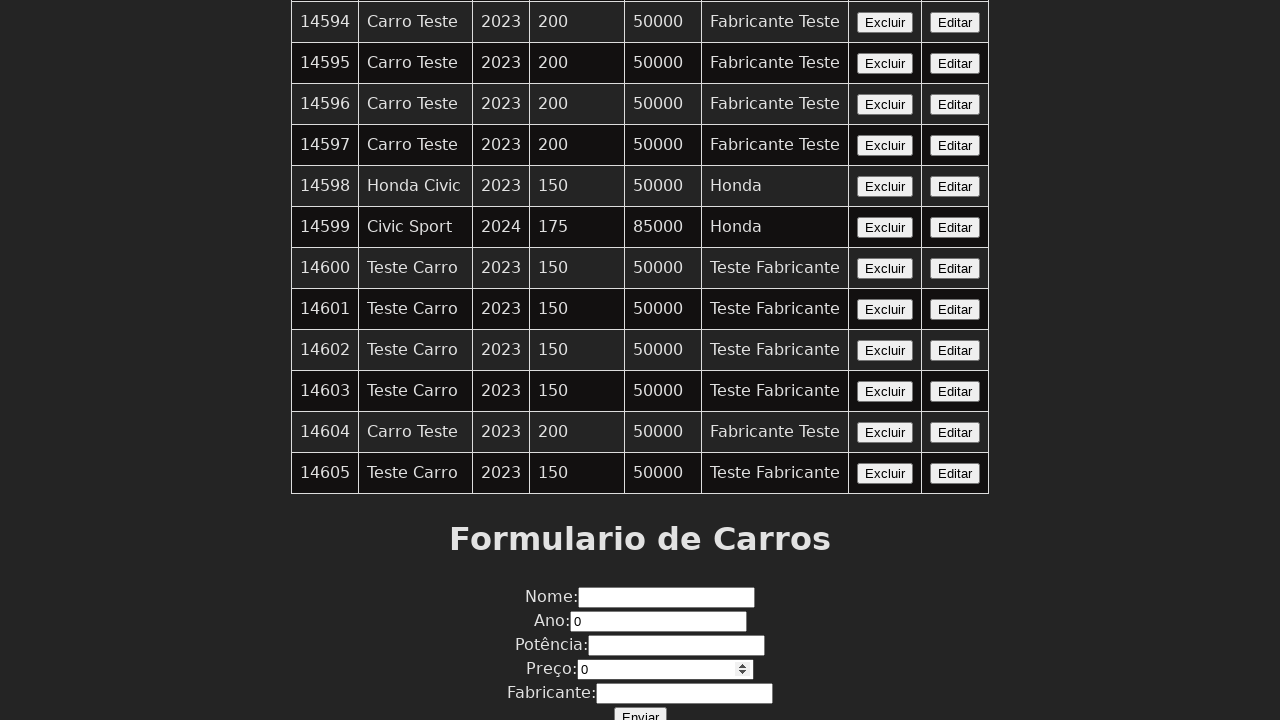